Tests selecting an option from a dropdown menu and verifying the selection

Starting URL: https://the-internet.herokuapp.com/dropdown

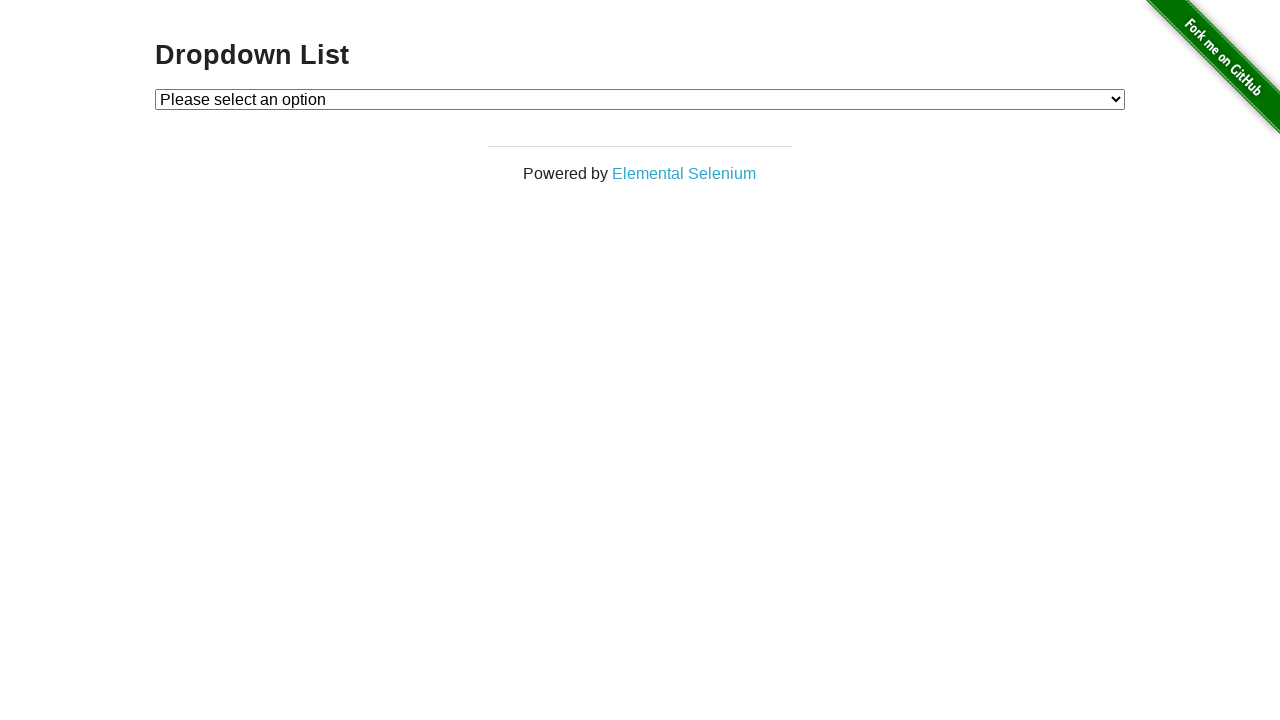

Selected 'Option 2' from the dropdown menu on #dropdown
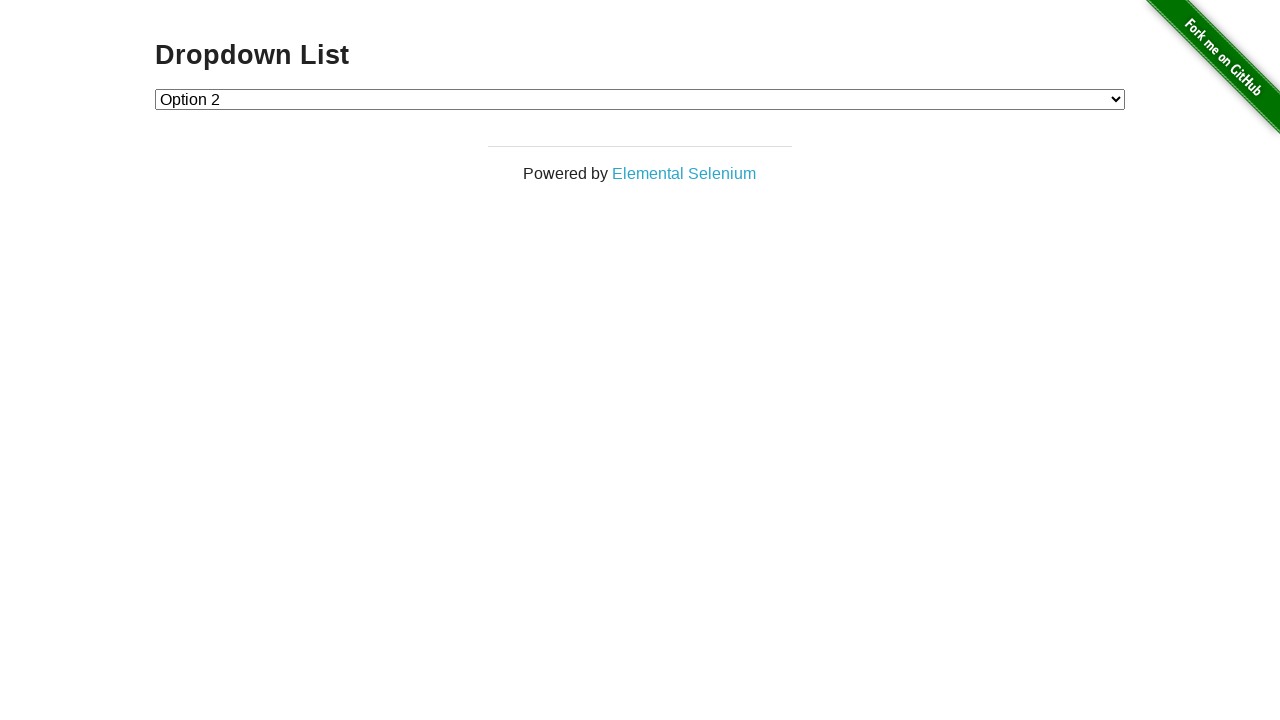

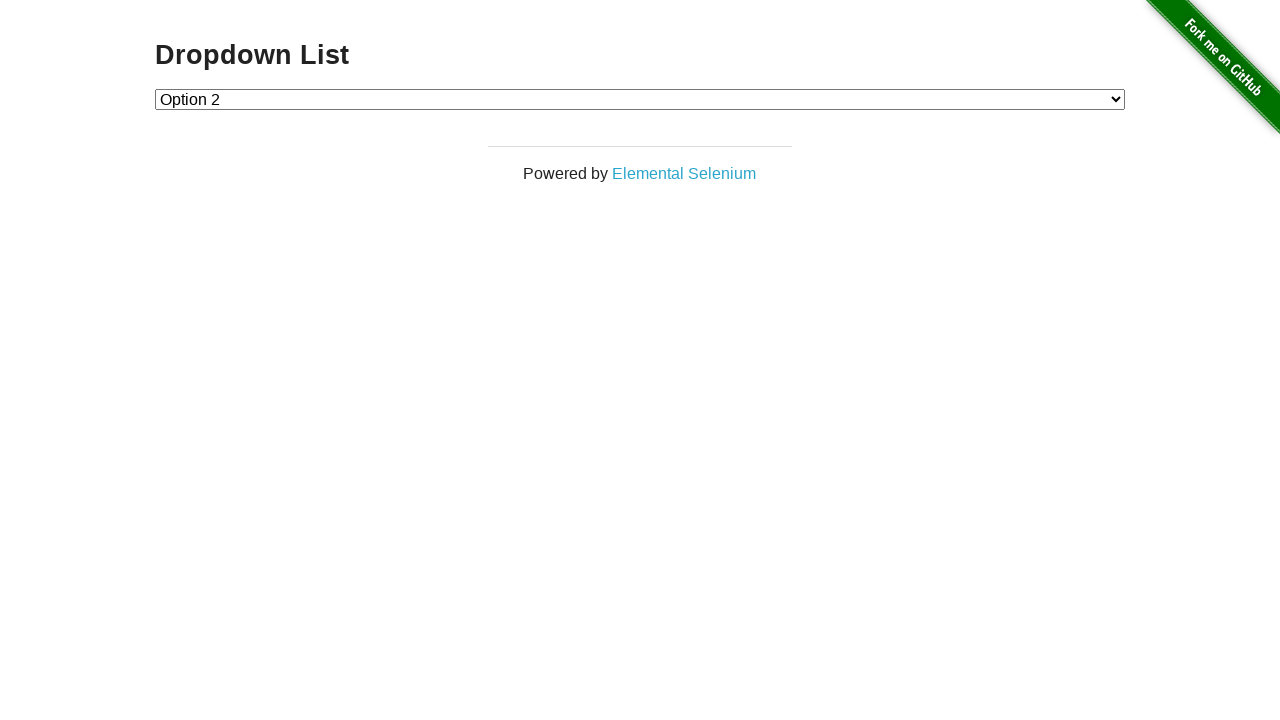